Tests checkbox functionality by navigating to a checkboxes page and verifying the state of checkboxes using attribute lookup and selection status checks

Starting URL: http://the-internet.herokuapp.com/checkboxes

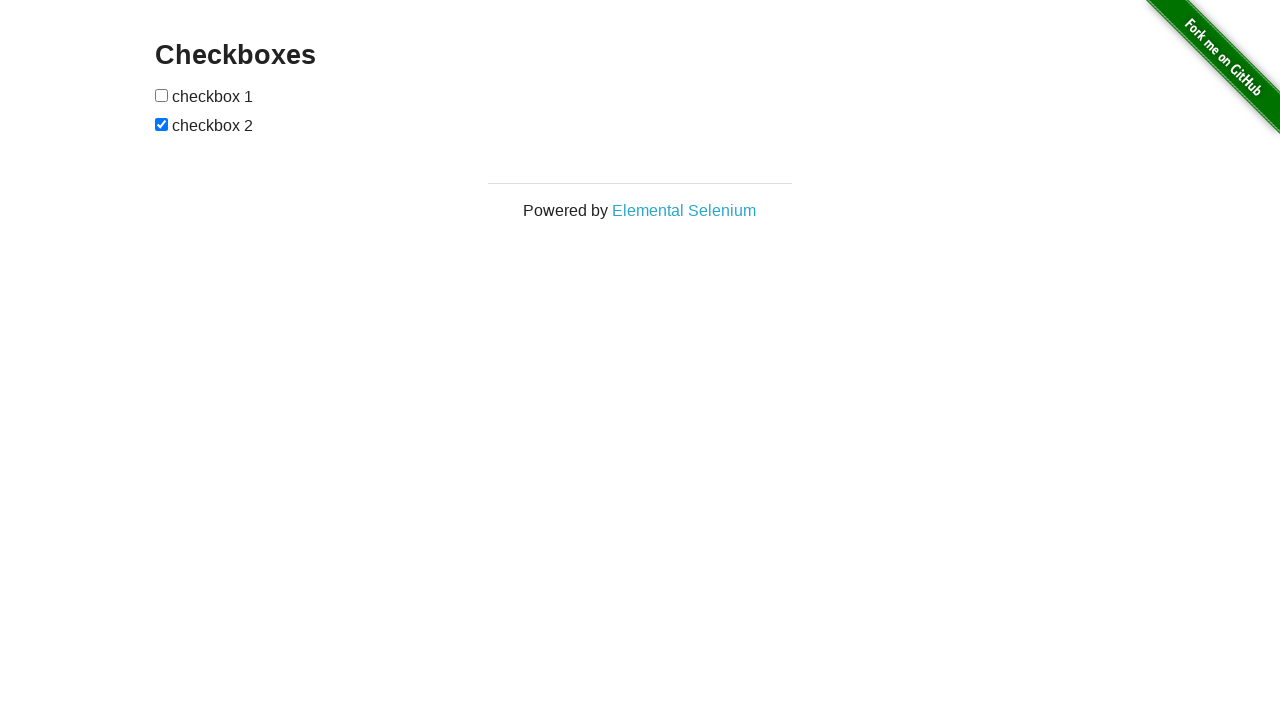

Waited for checkboxes to load on the page
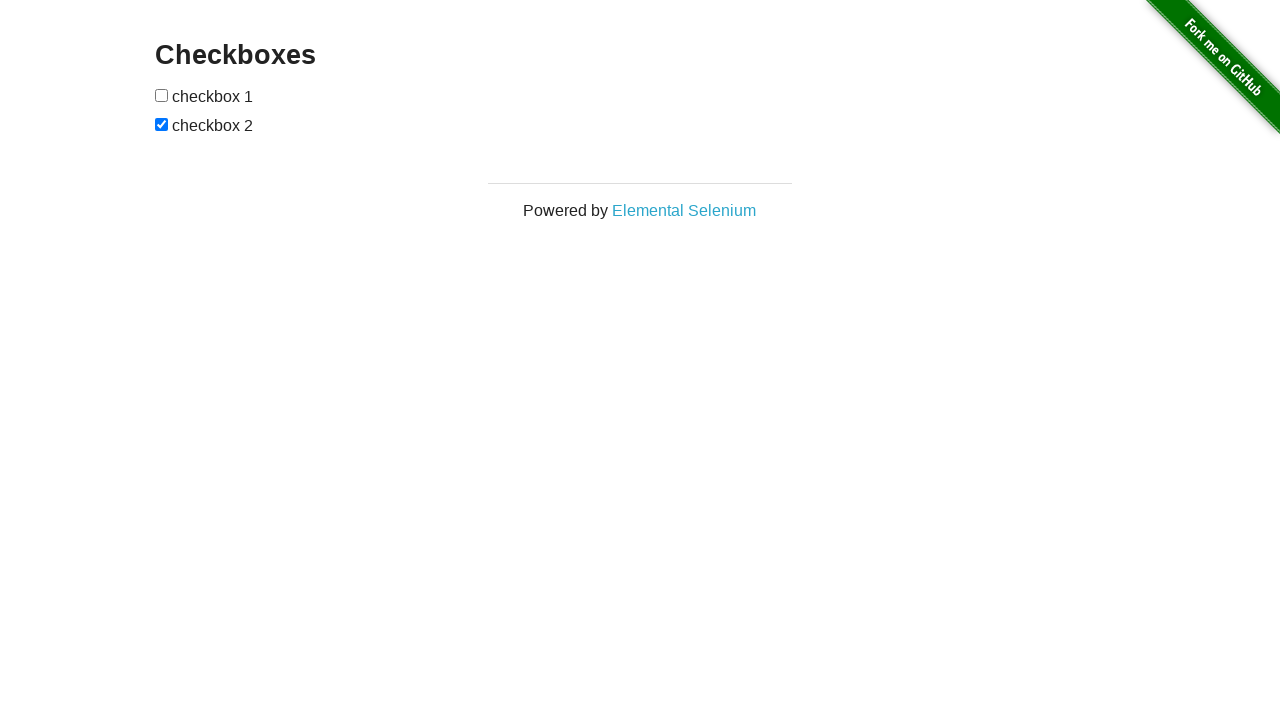

Located all checkbox elements on the page
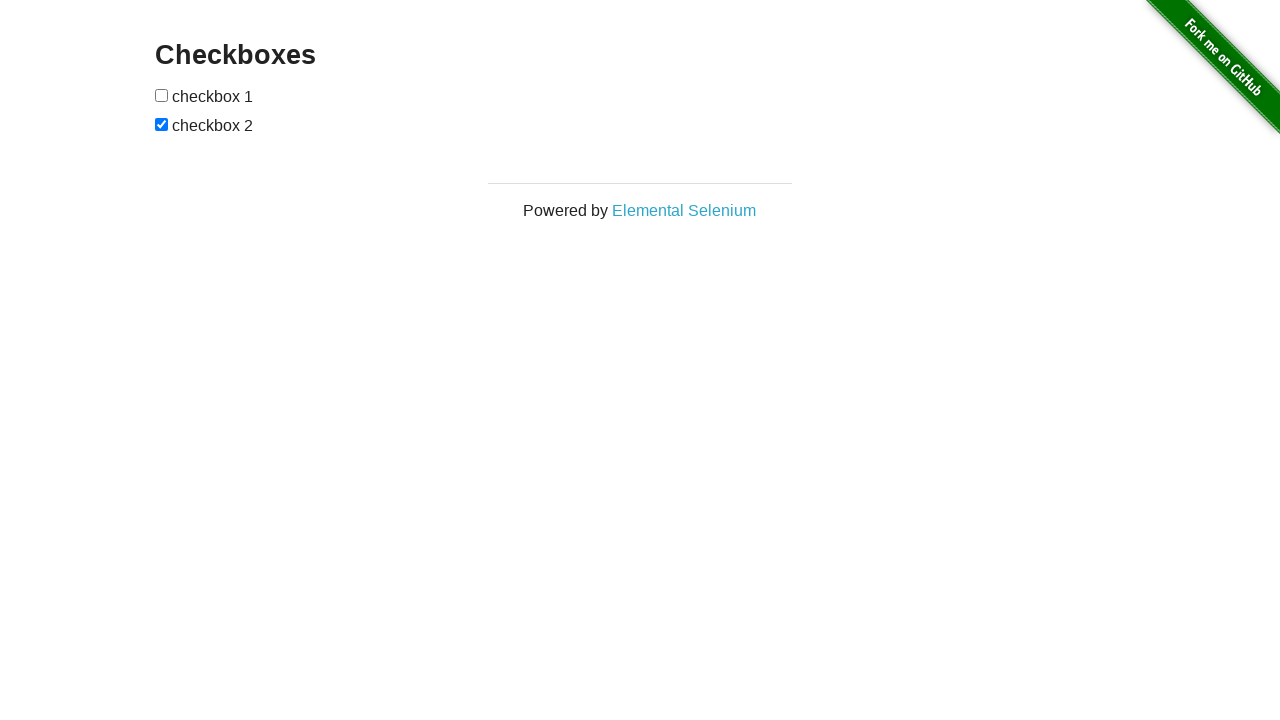

Verified that the second checkbox is checked
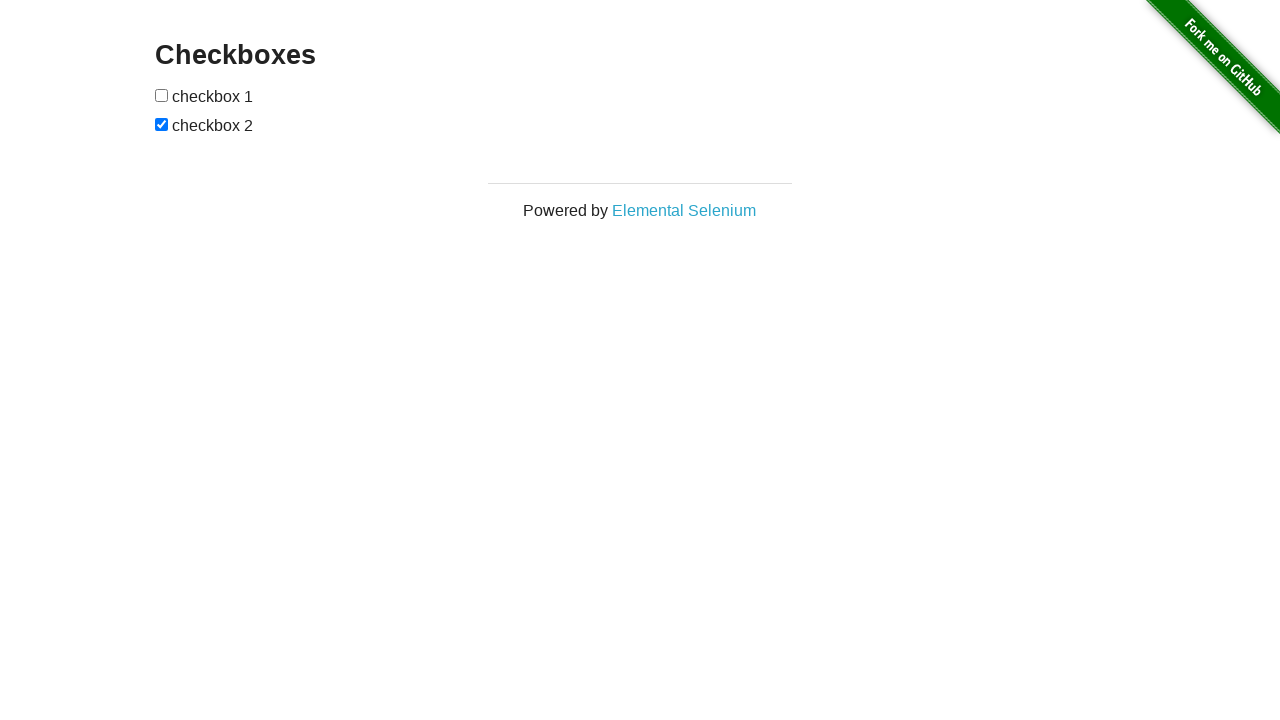

Verified that the first checkbox is not checked
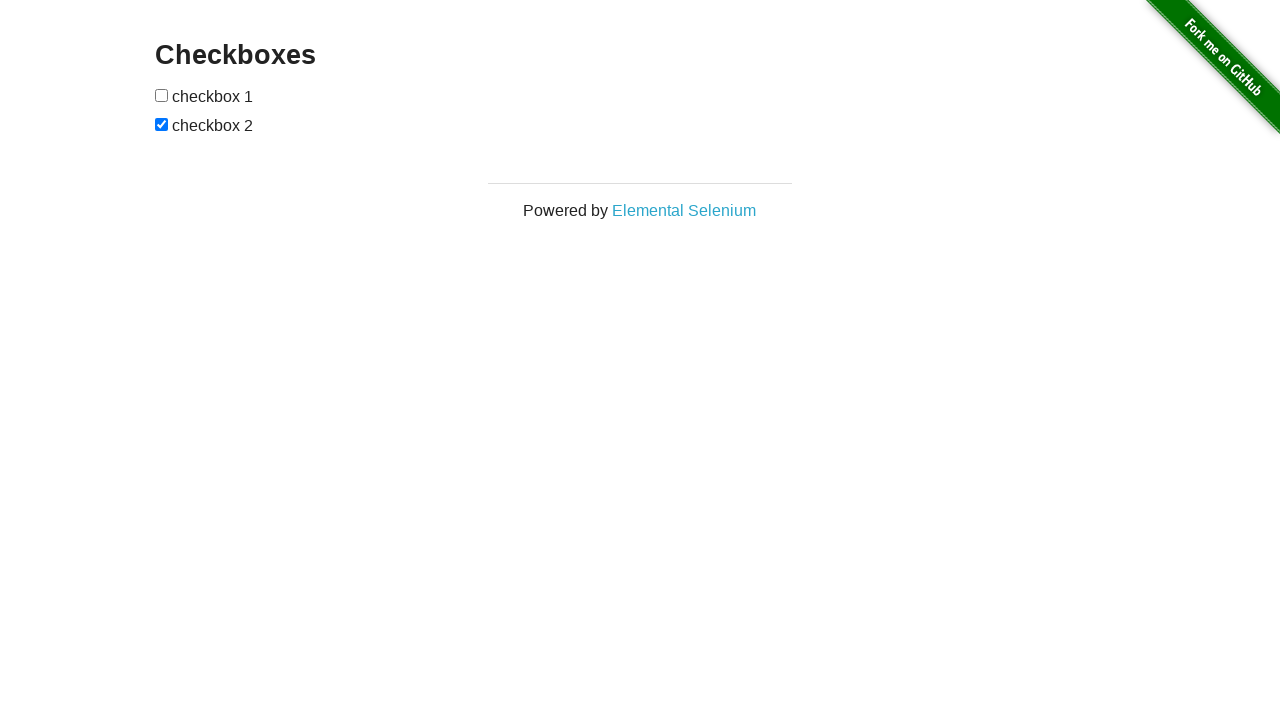

Clicked the first checkbox to check it at (162, 95) on input[type="checkbox"] >> nth=0
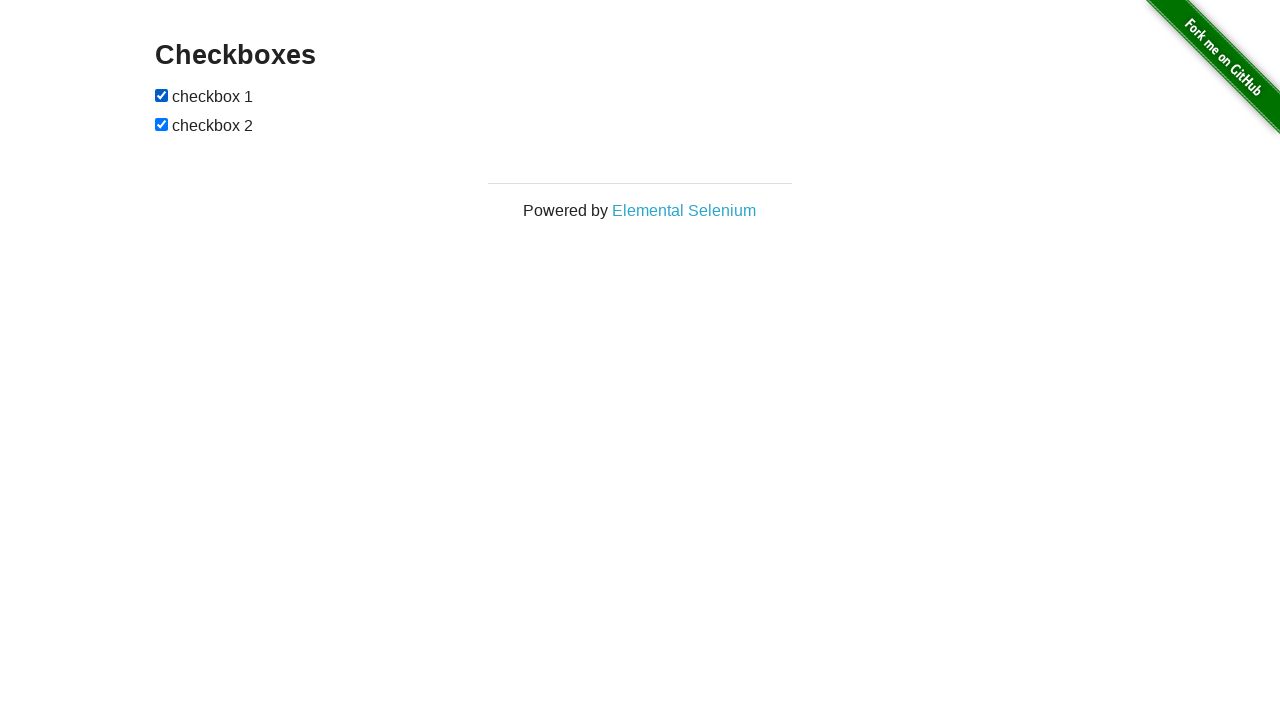

Verified that the first checkbox is now checked after clicking
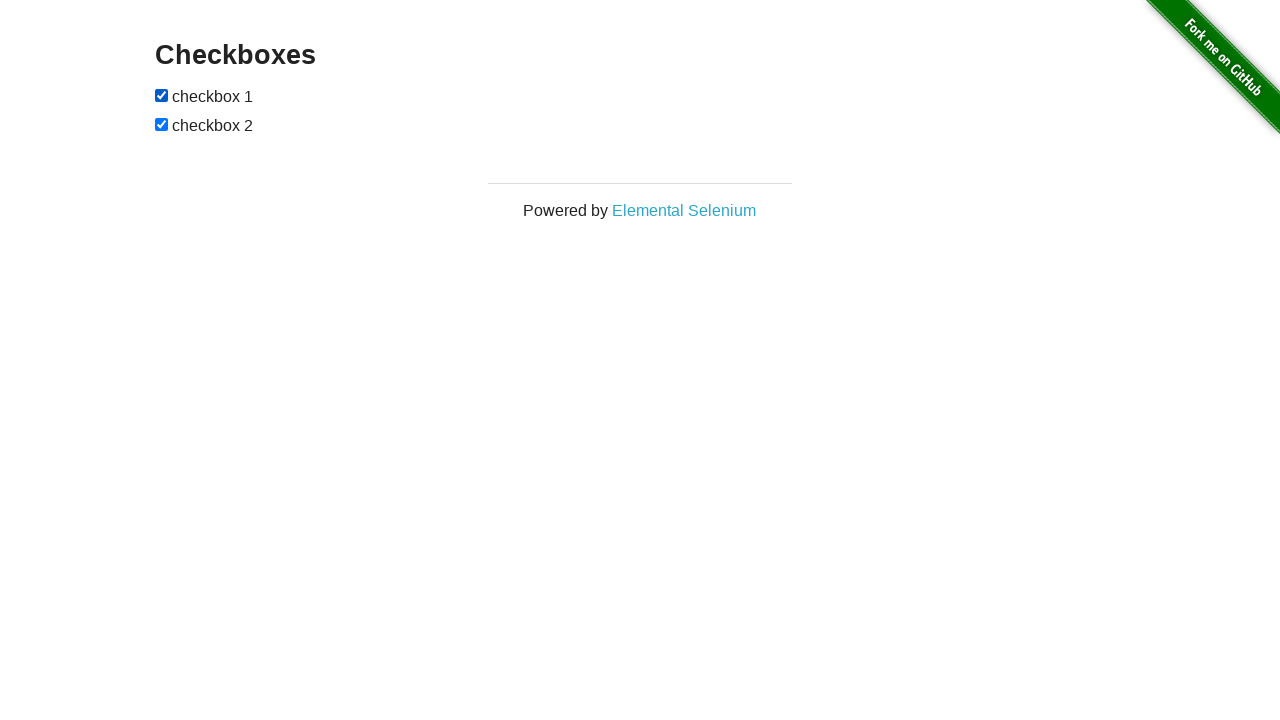

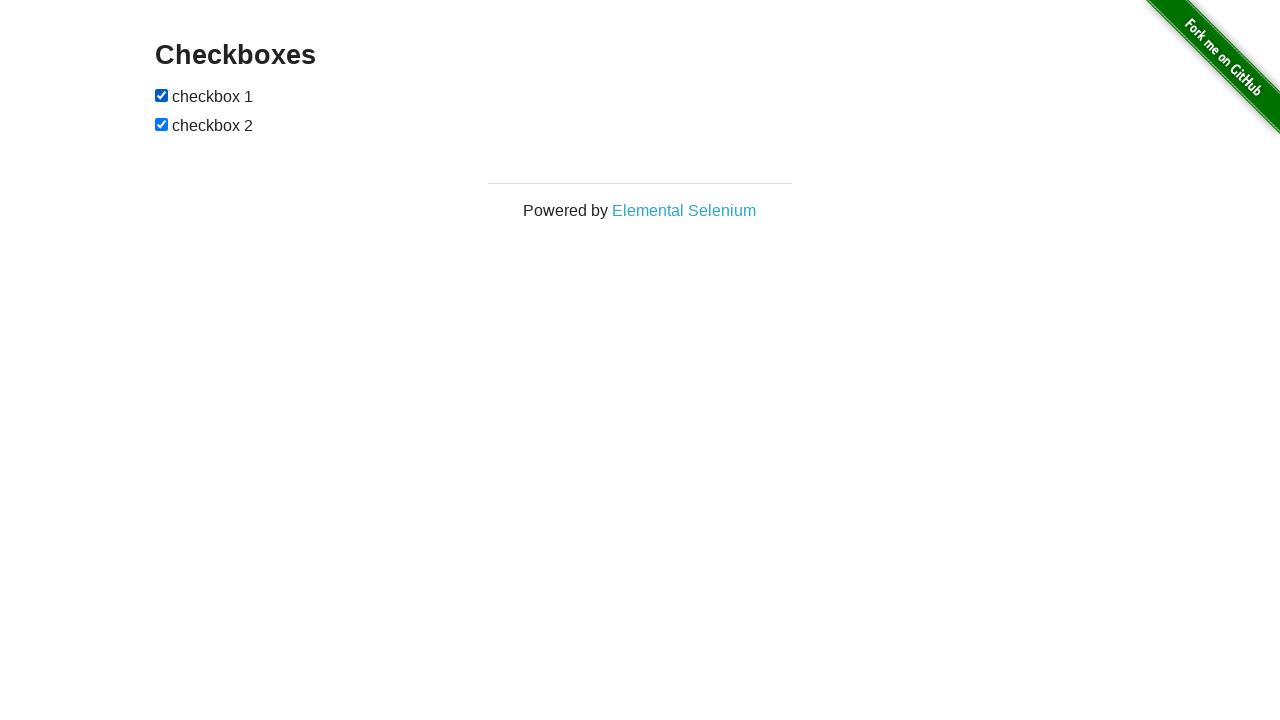